Navigates to W3Schools HTML tables tutorial page and verifies that the customers table with rows and columns is properly displayed.

Starting URL: https://www.w3schools.com/html/html_tables.asp

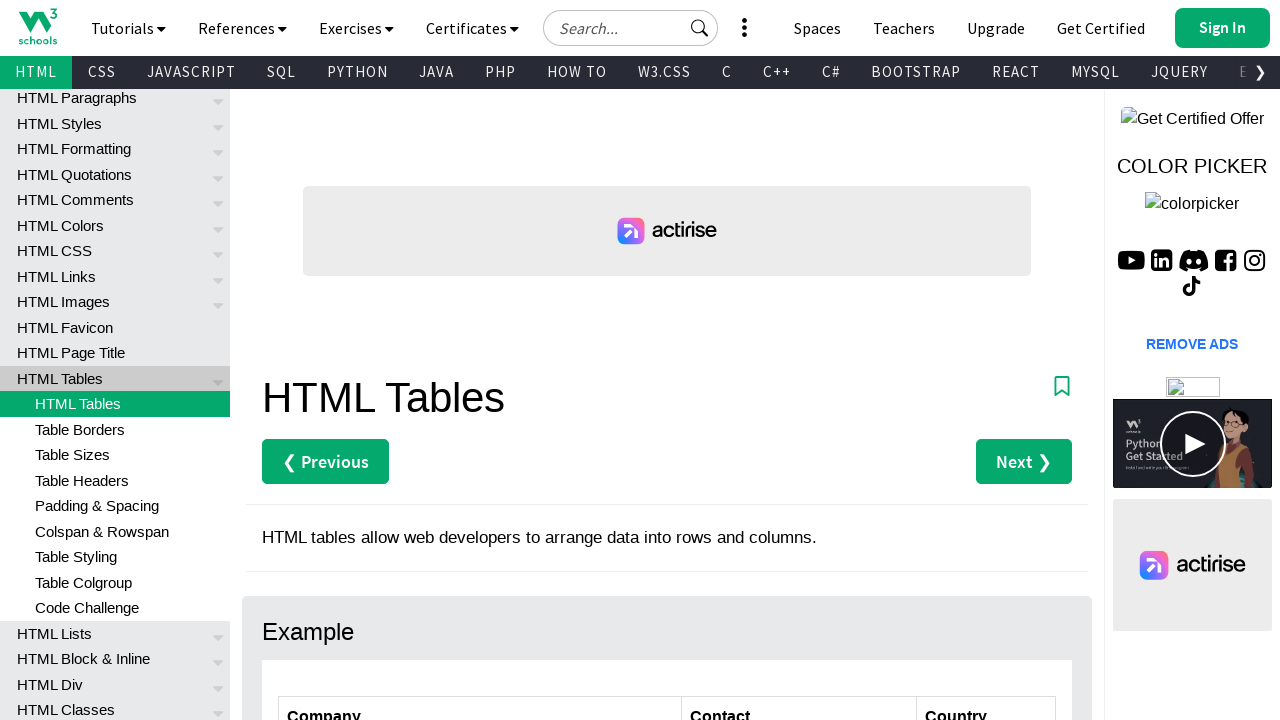

Navigated to W3Schools HTML tables tutorial page
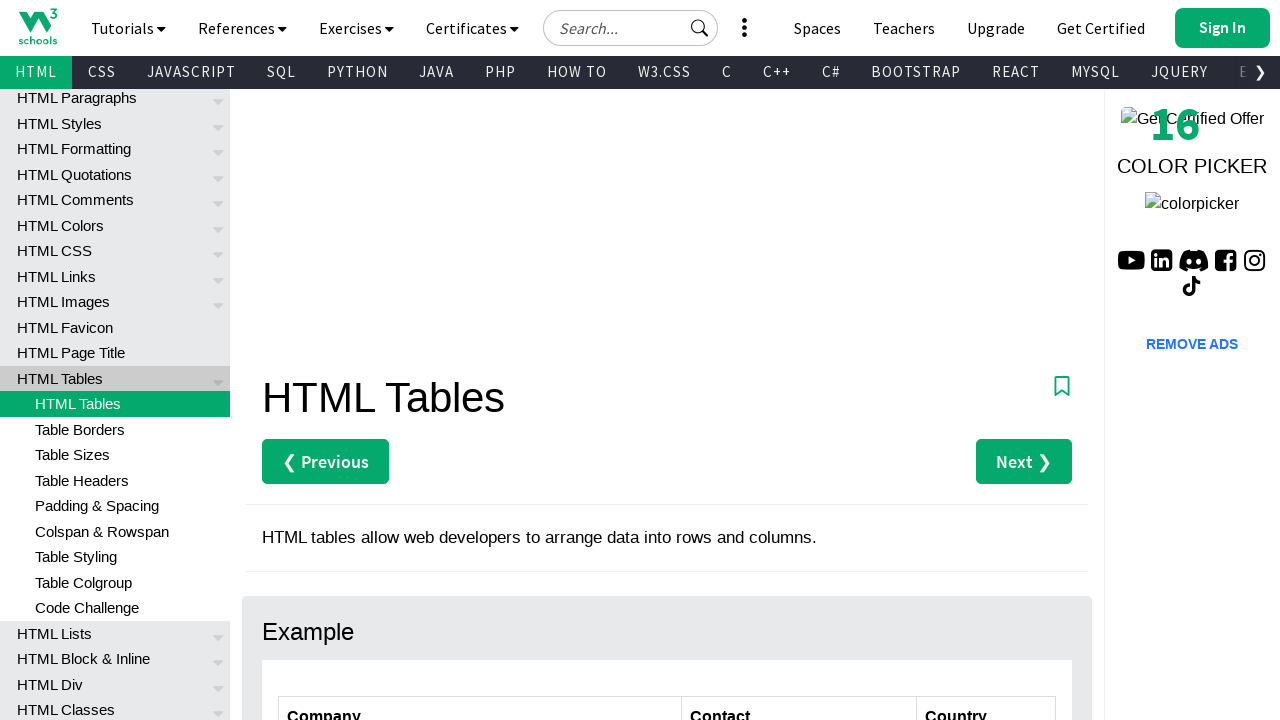

Customers table selector became visible
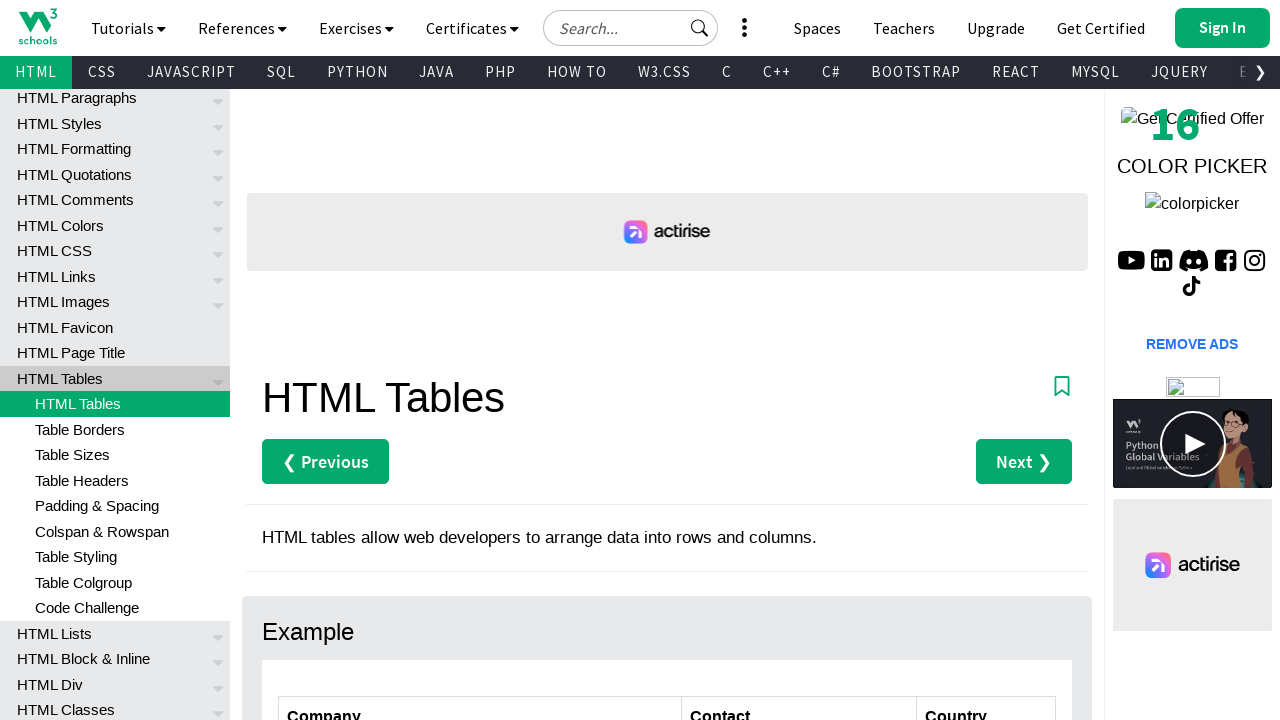

Located customers table element
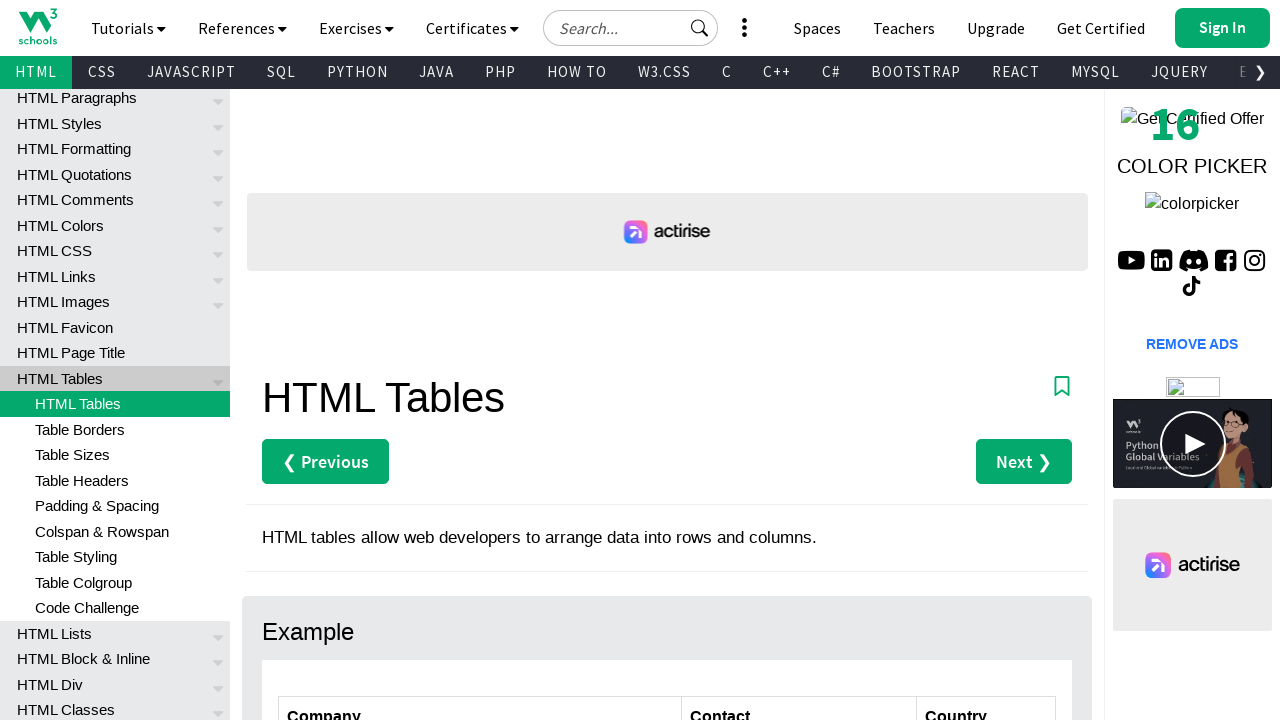

Located all table rows
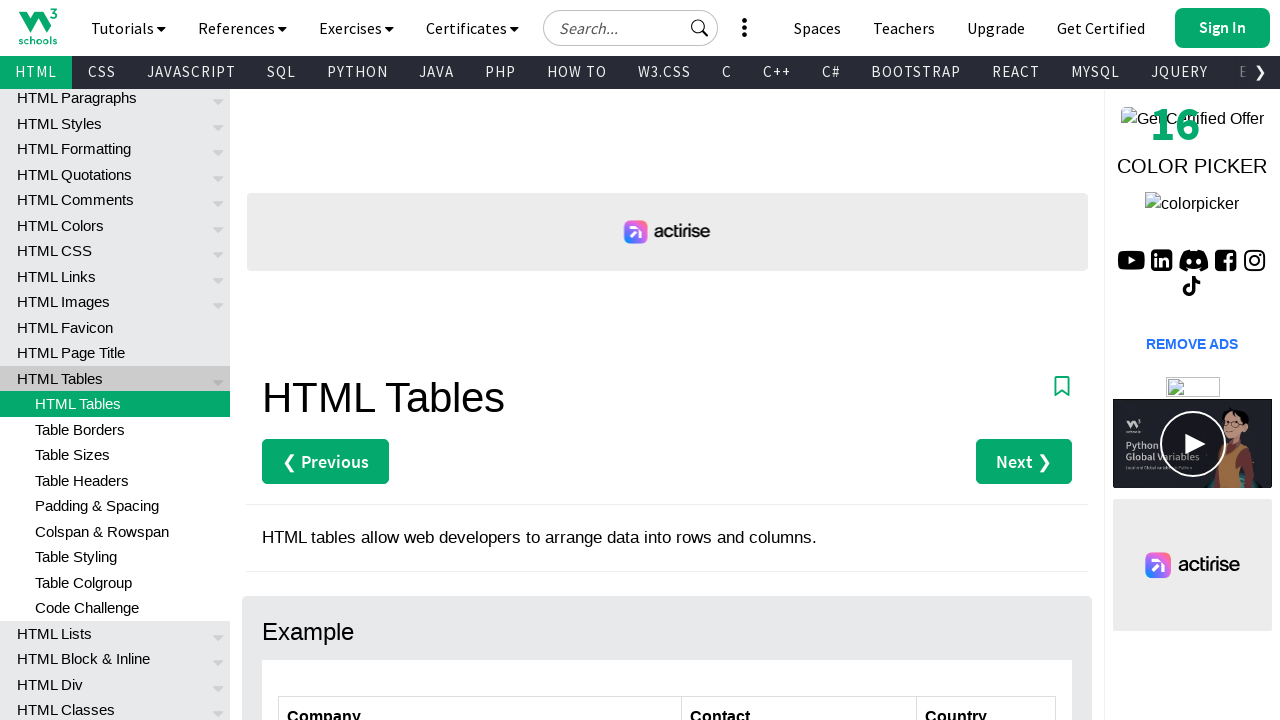

First table row is available
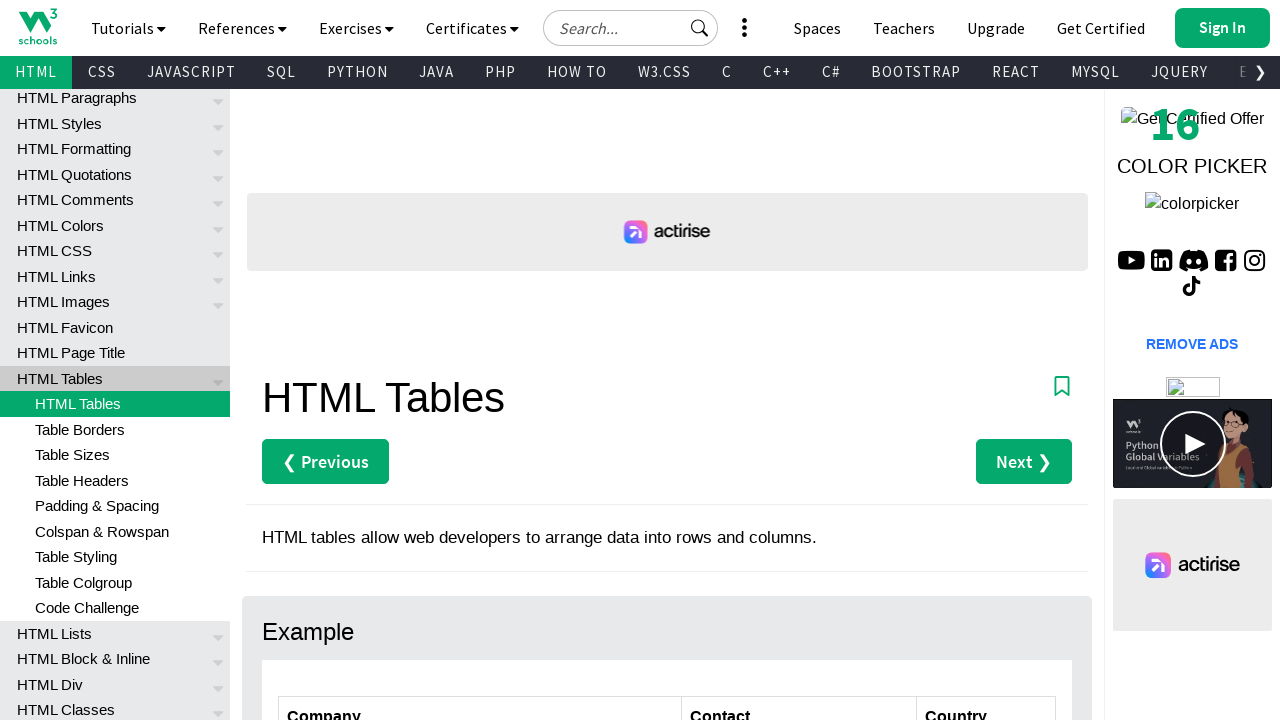

First table data cell is available, confirming table structure
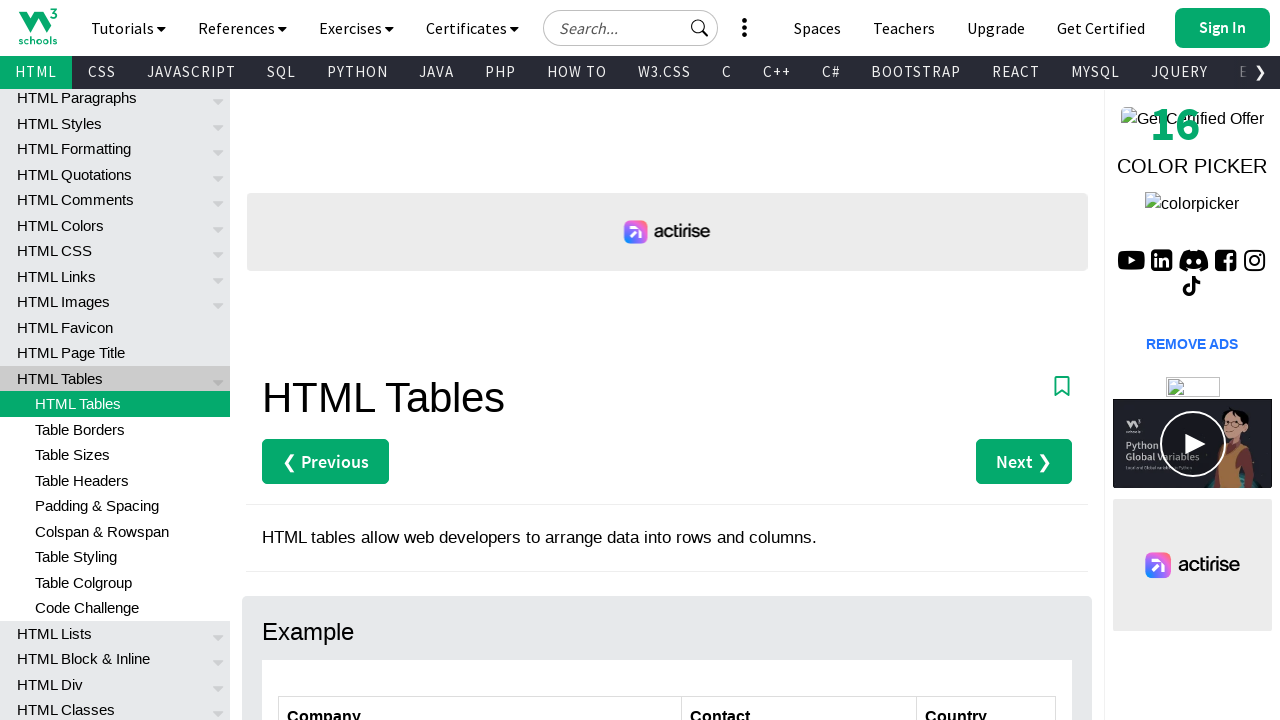

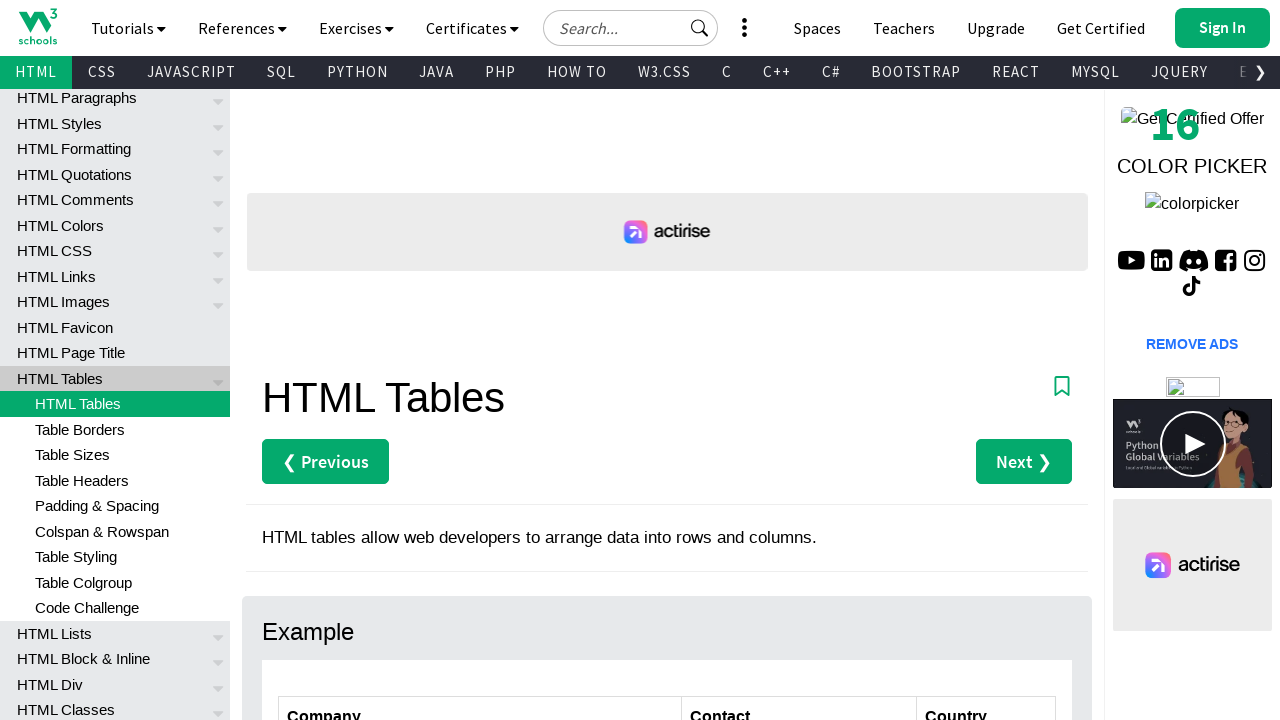